Tests an input form demo by filling in all text fields including first name, last name, email, phone, address, city, state, zip code, website, selecting a radio button, and entering a comment.

Starting URL: http://syntaxprojects.com/input-form-demo.php

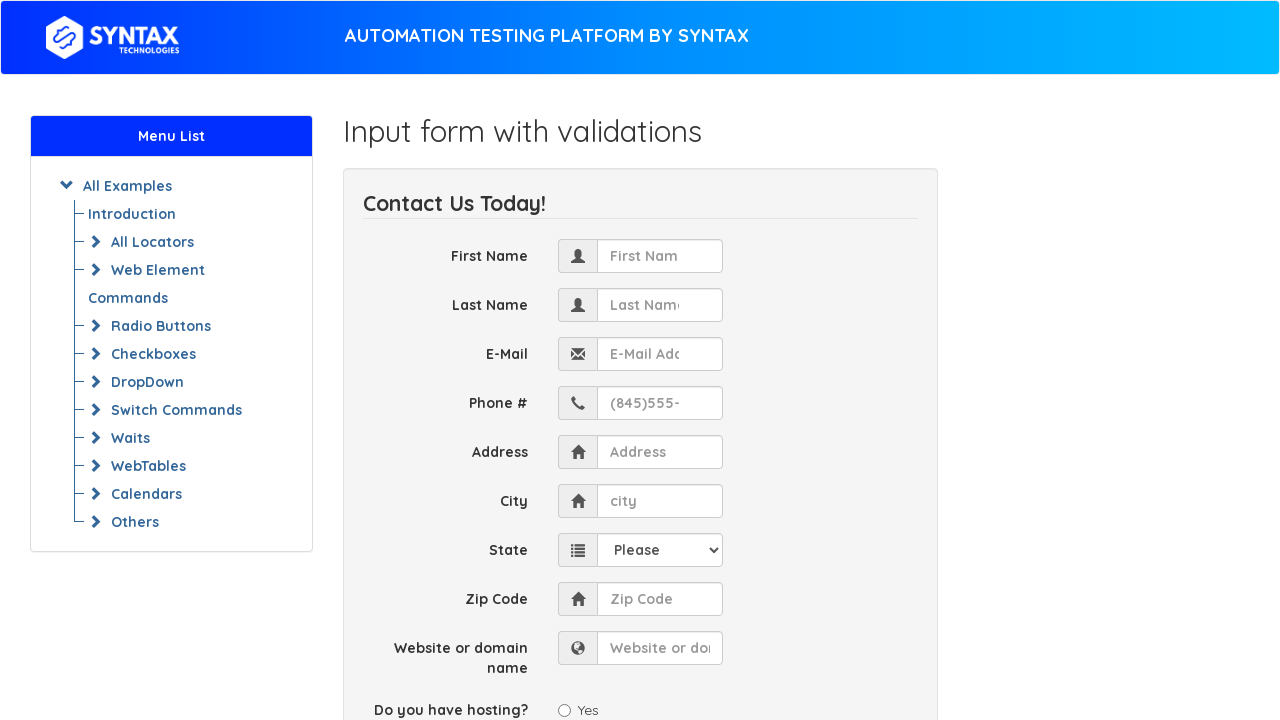

Filled first name field with 'Marcus' on input[name='first_name']
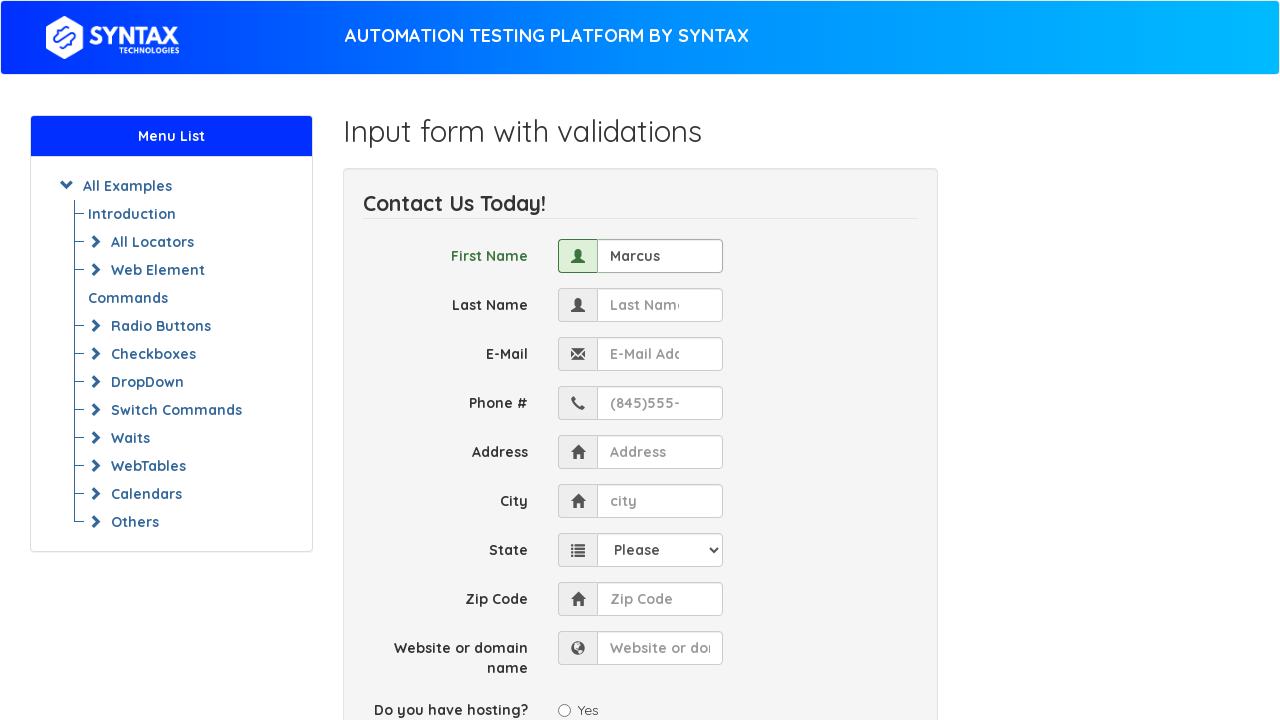

Filled last name field with 'Thompson' on input[name='last_name']
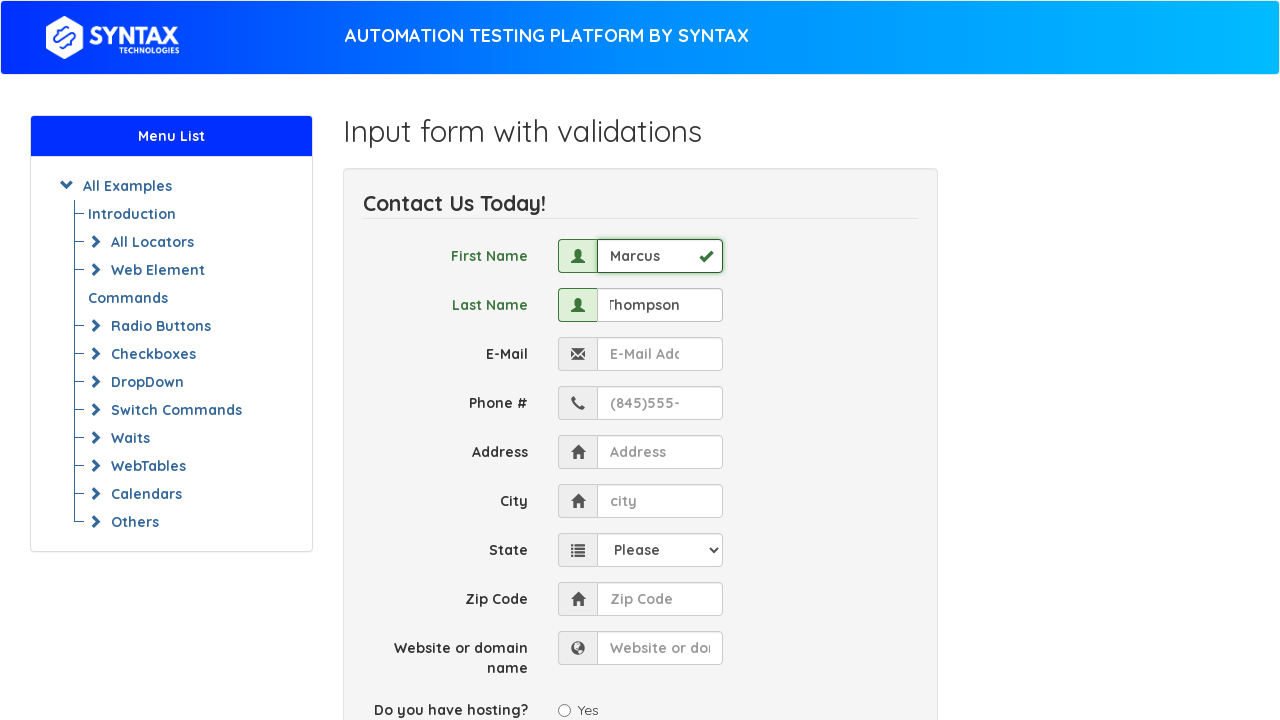

Filled email field with 'marcus.thompson@example.com' on input[name='email']
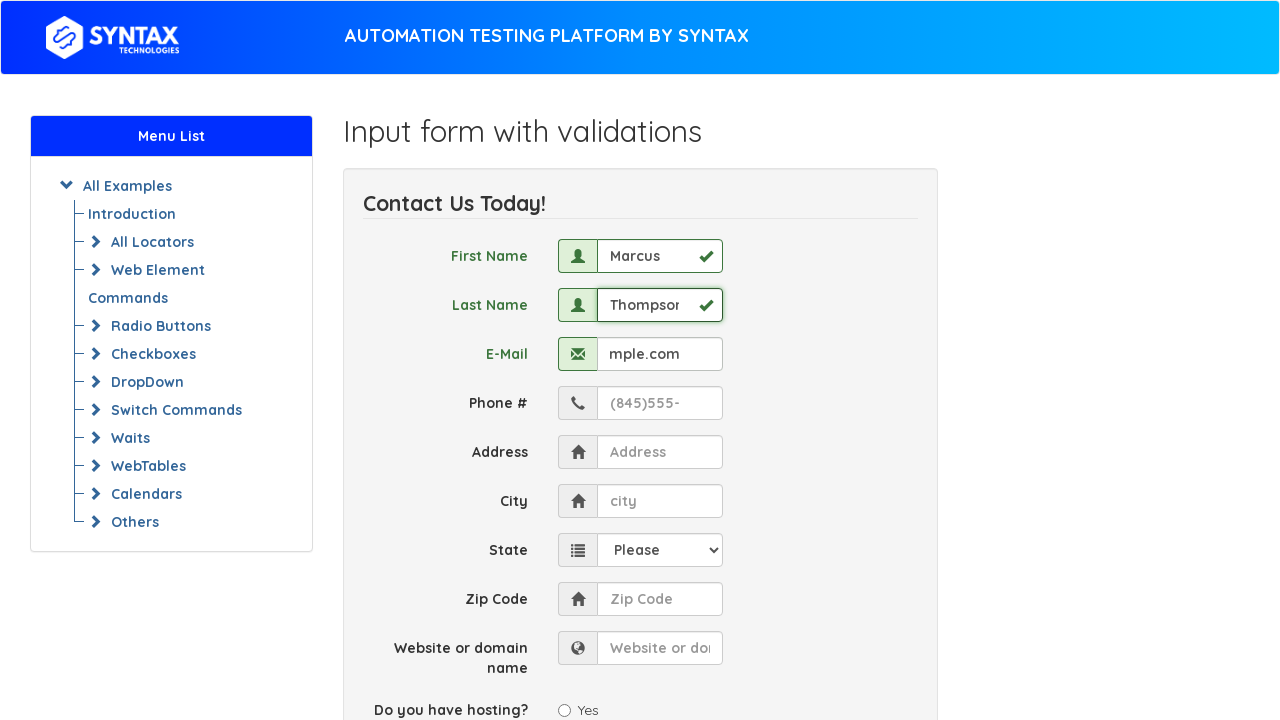

Filled phone field with '(555)123-4567' on input[name='phone']
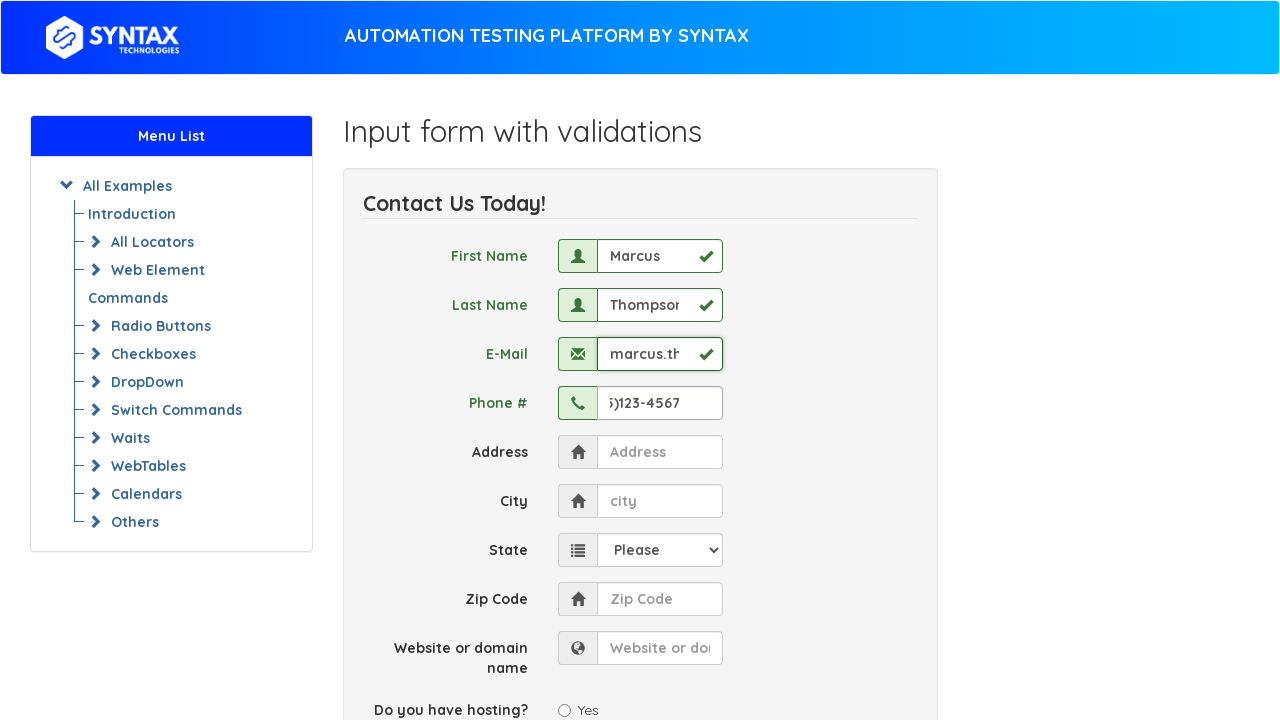

Filled address field with '789 Oak Street' on input[name='address']
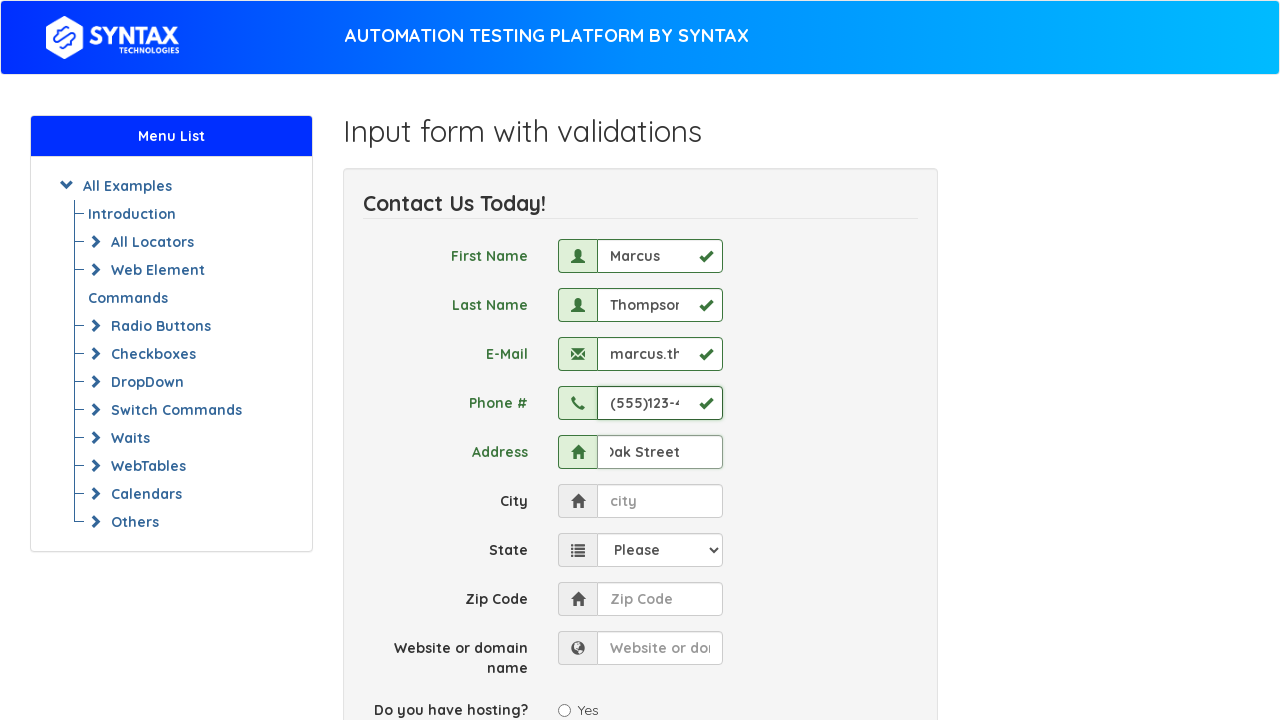

Filled city field with 'Denver' on input[name='city']
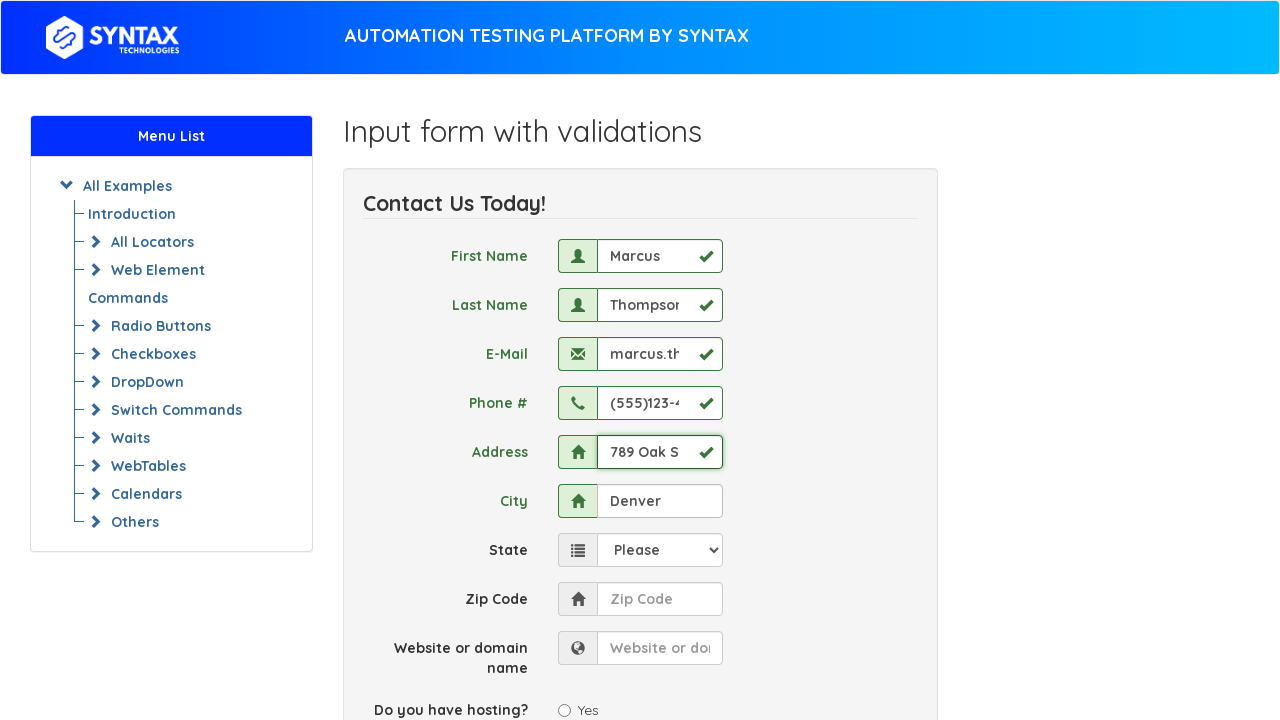

Selected 'Colorado' from state dropdown on select[name='state']
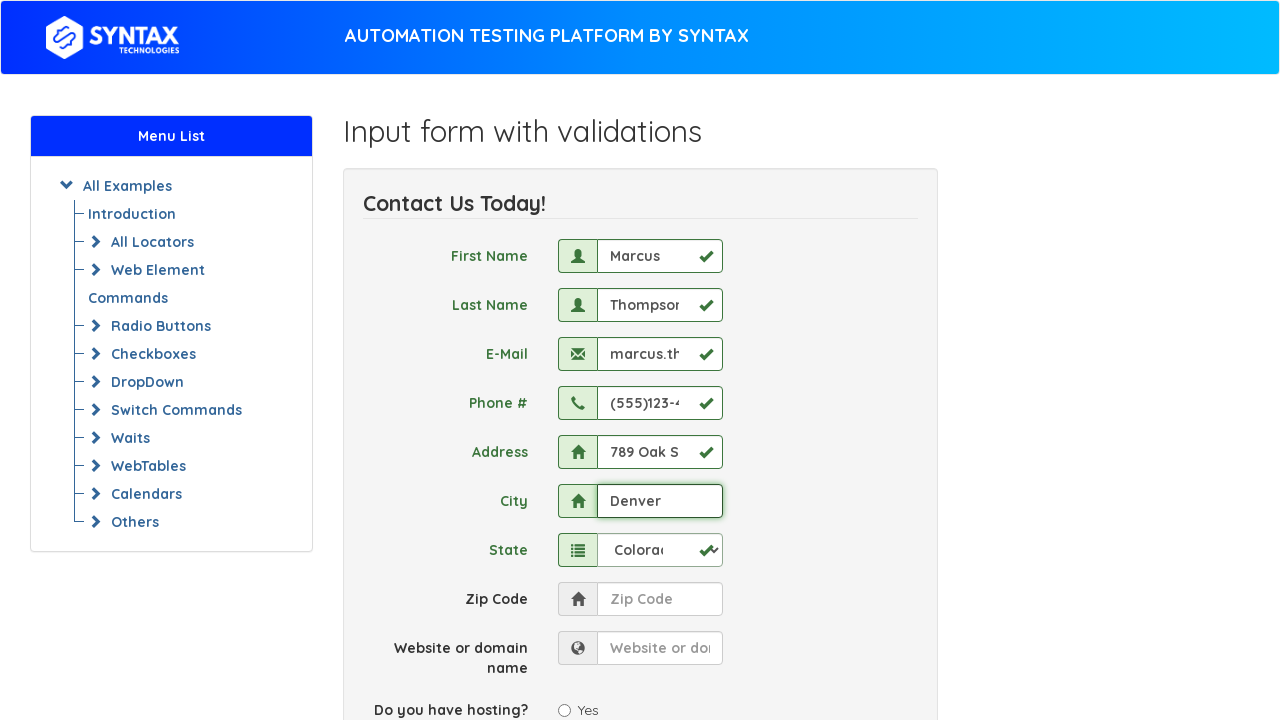

Filled zip code field with '80202' on input[name='zip']
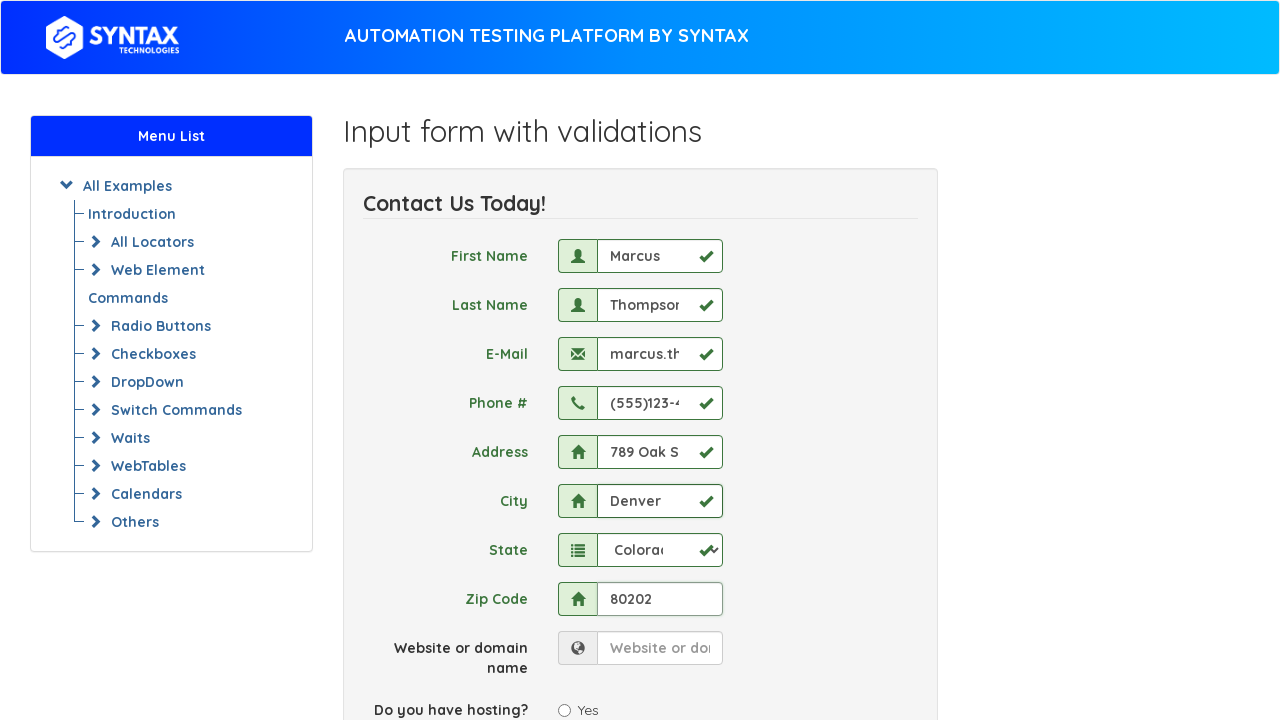

Filled website field with 'www.marcustech.com' on input[name='website']
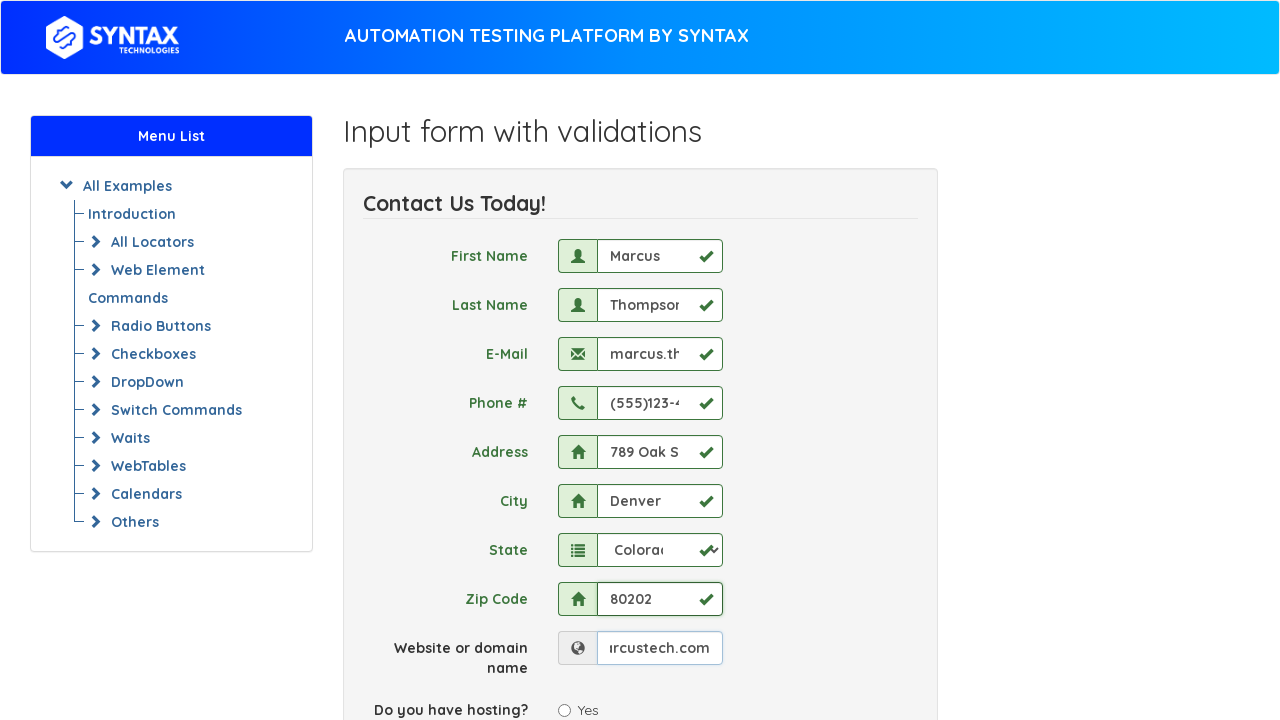

Clicked 'yes' radio button for hosting at (564, 710) on input[value='yes']
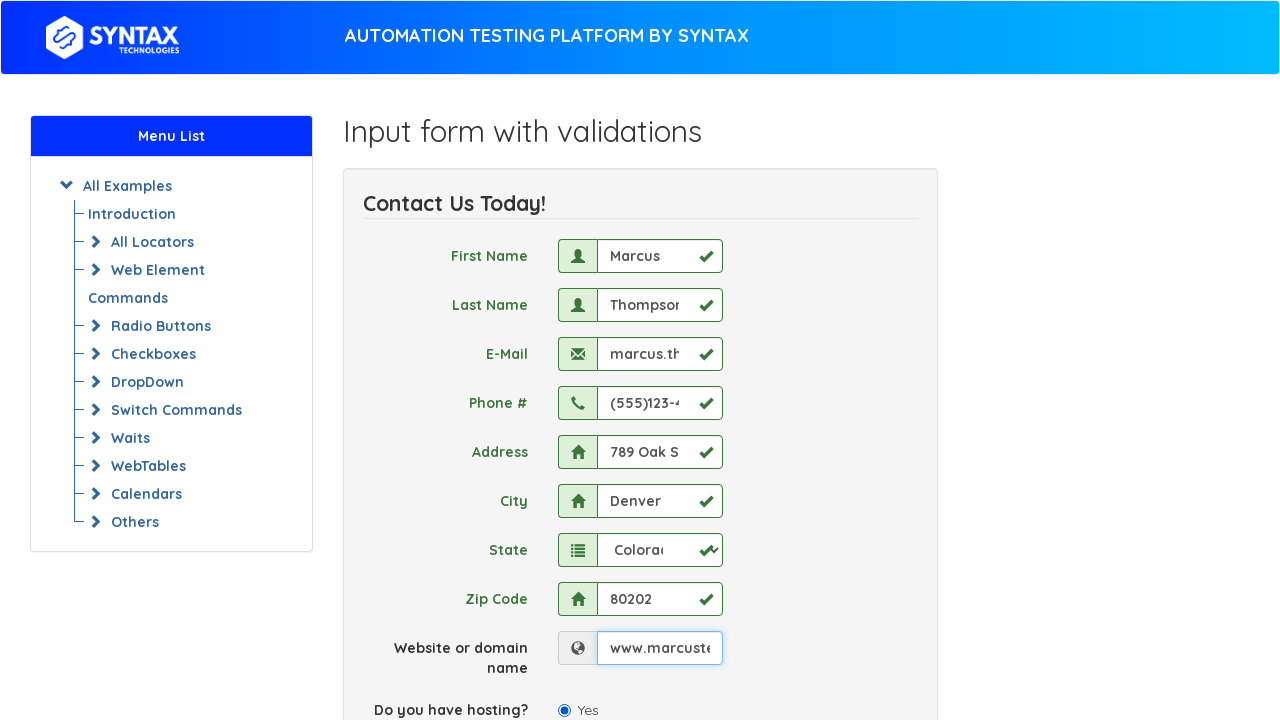

Filled comment field with 'Looking forward to learning more about web automation testing.' on textarea[name='comment']
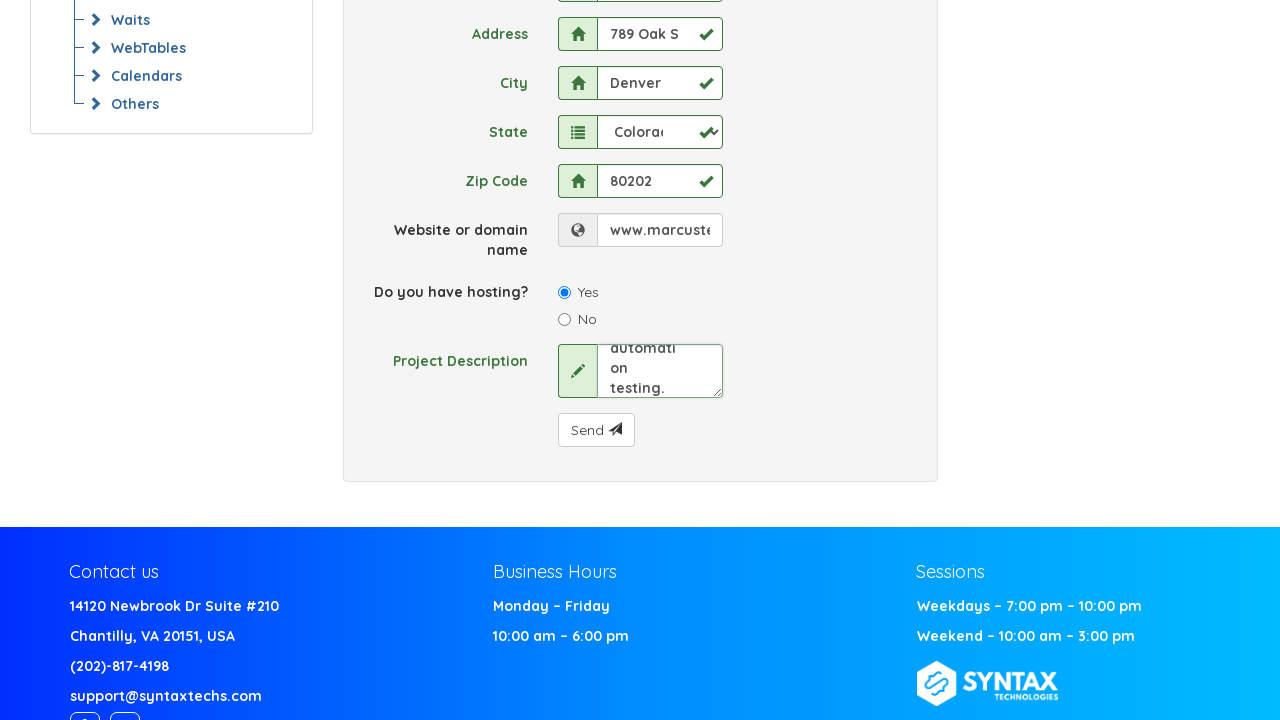

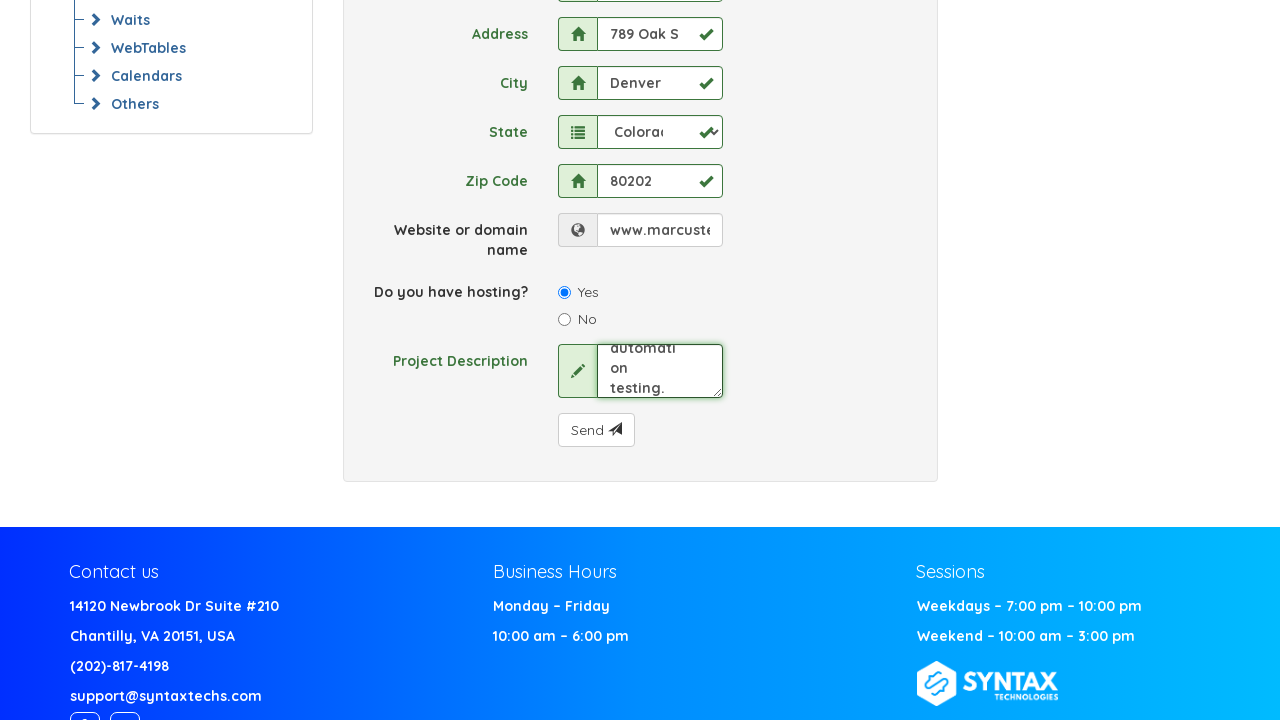